Tests multi-select functionality on a DevExpress demo page by clicking on checkbox options for 3G feature and a model selection

Starting URL: https://demos.devexpress.com/aspxeditorsdemos/ListEditors/MultiSelect.aspx

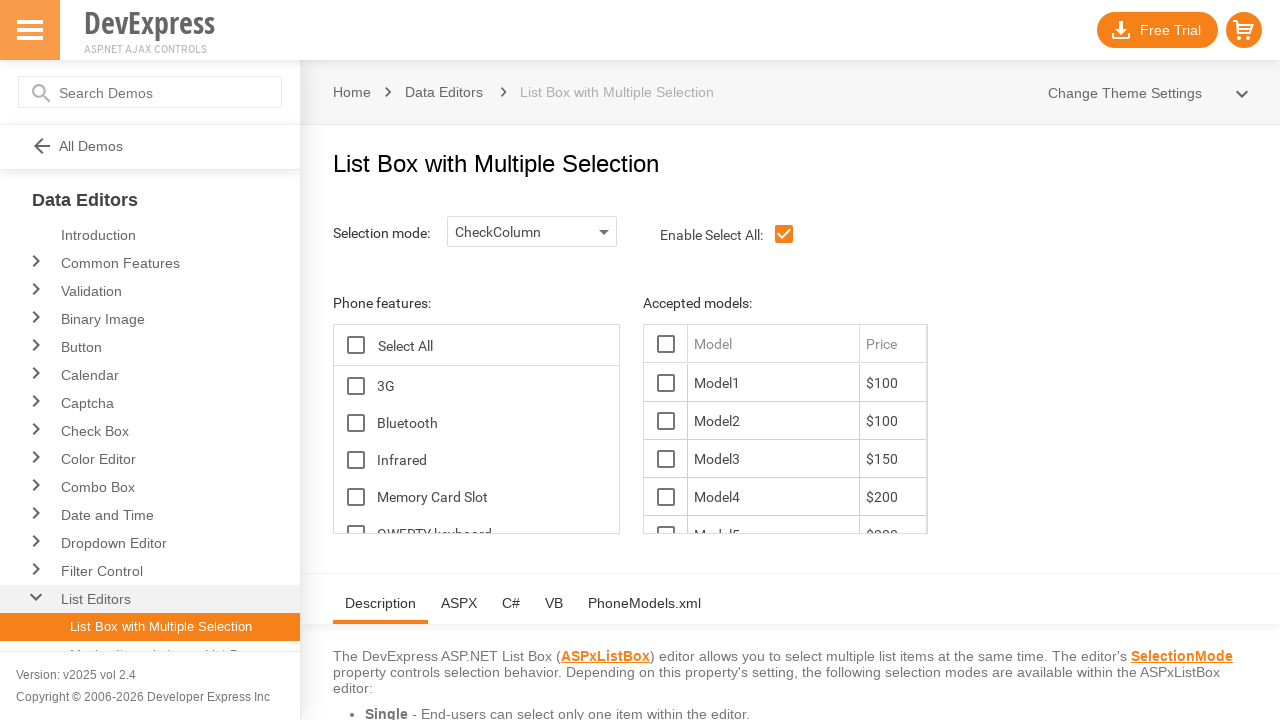

Clicked on 3G checkbox option in Features multi-select at (356, 386) on xpath=//*[@id='ContentHolder_lbFeatures_TG_D']
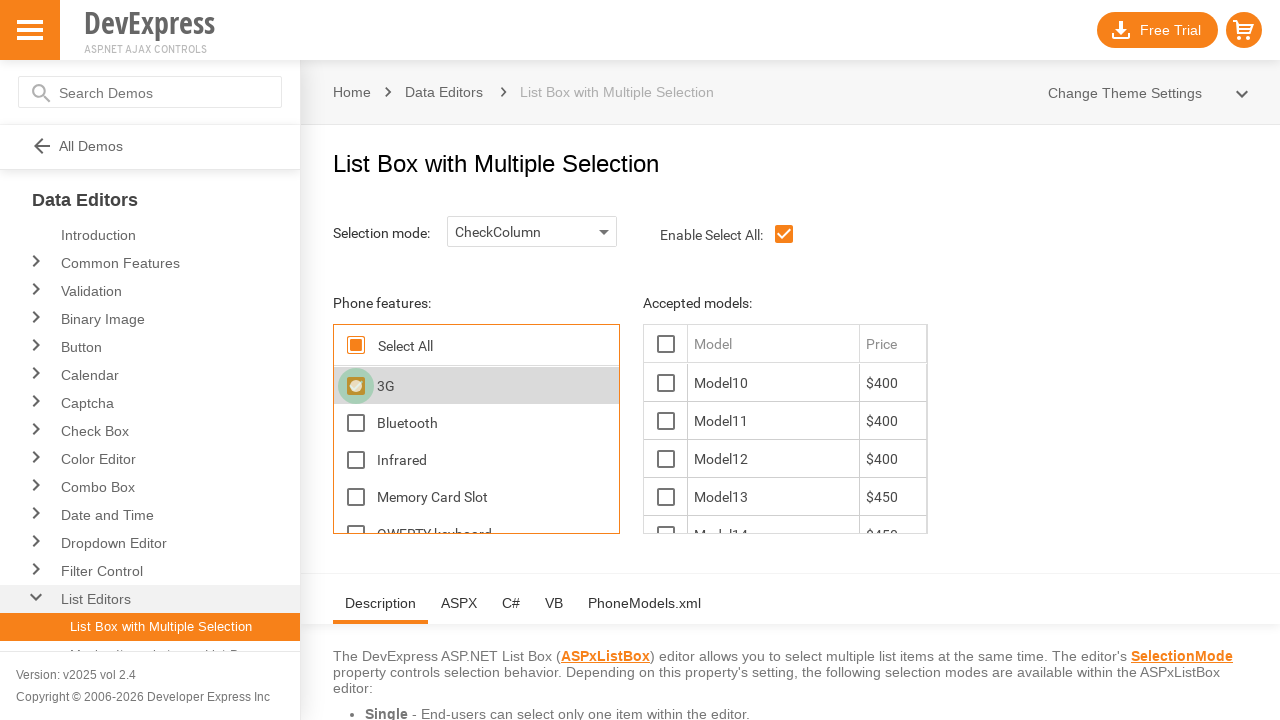

Waited 2 seconds for page to process 3G selection
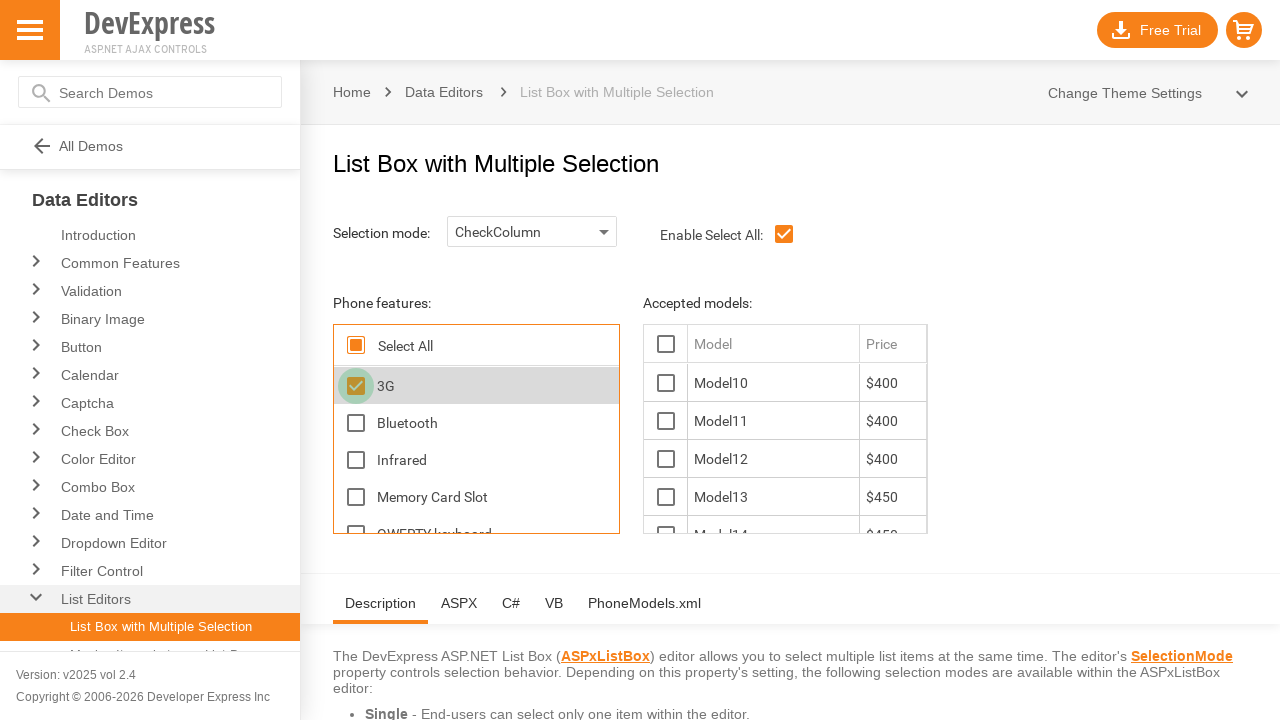

Clicked on model 10 checkbox option in Models multi-select at (666, 383) on xpath=//span[@id='ContentHolder_lbModels_10_D']
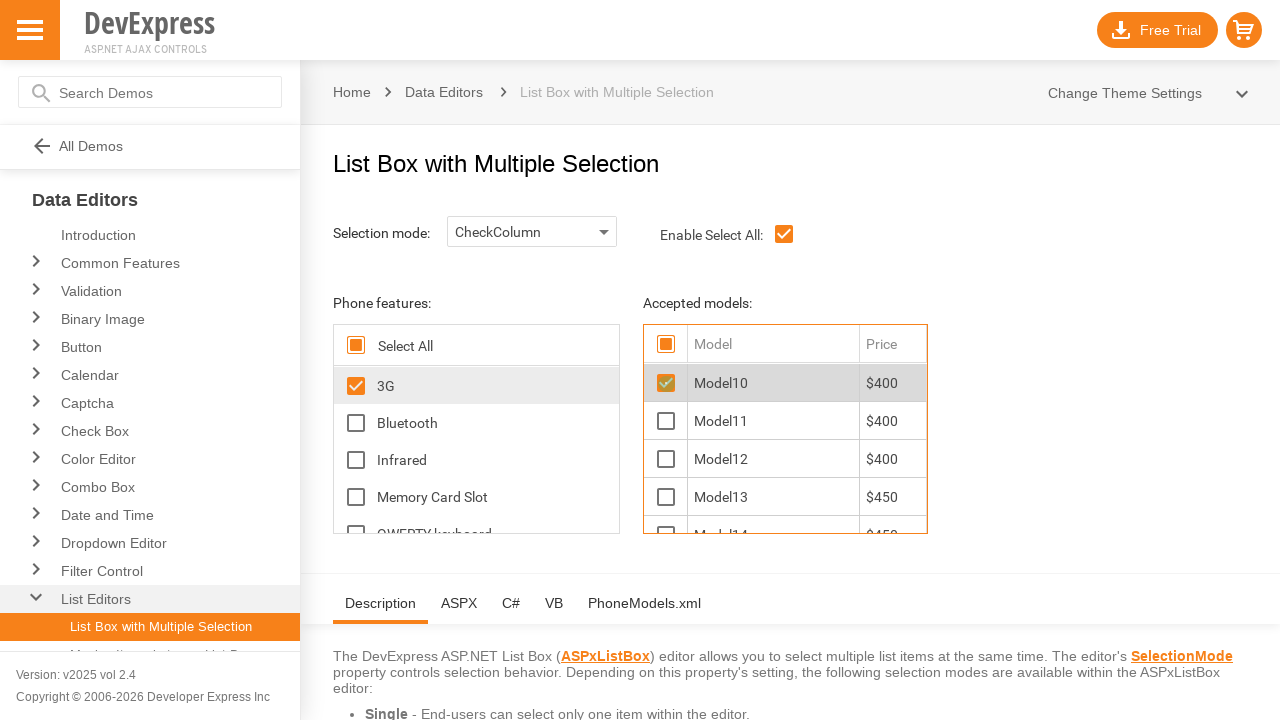

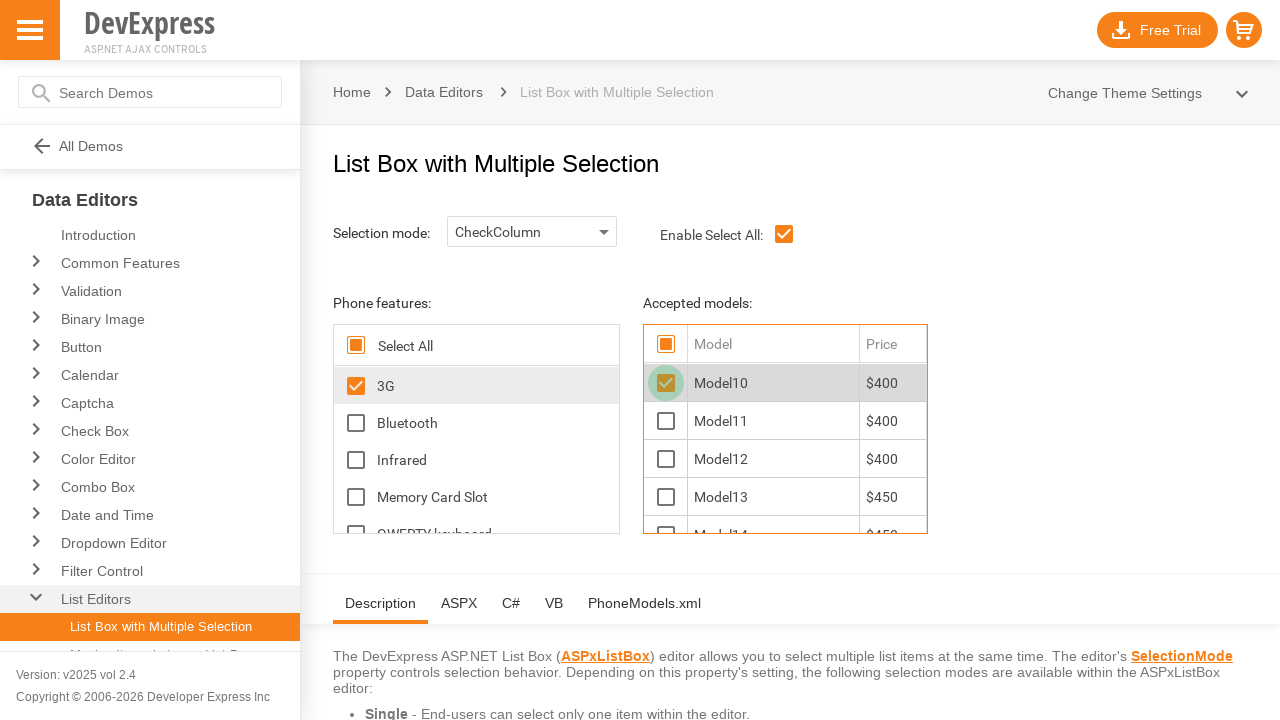